Tests browser window resizing by first maximizing the window and then setting it to a specific size (600x500) on the Agoda website

Starting URL: https://www.agoda.com/en-in/

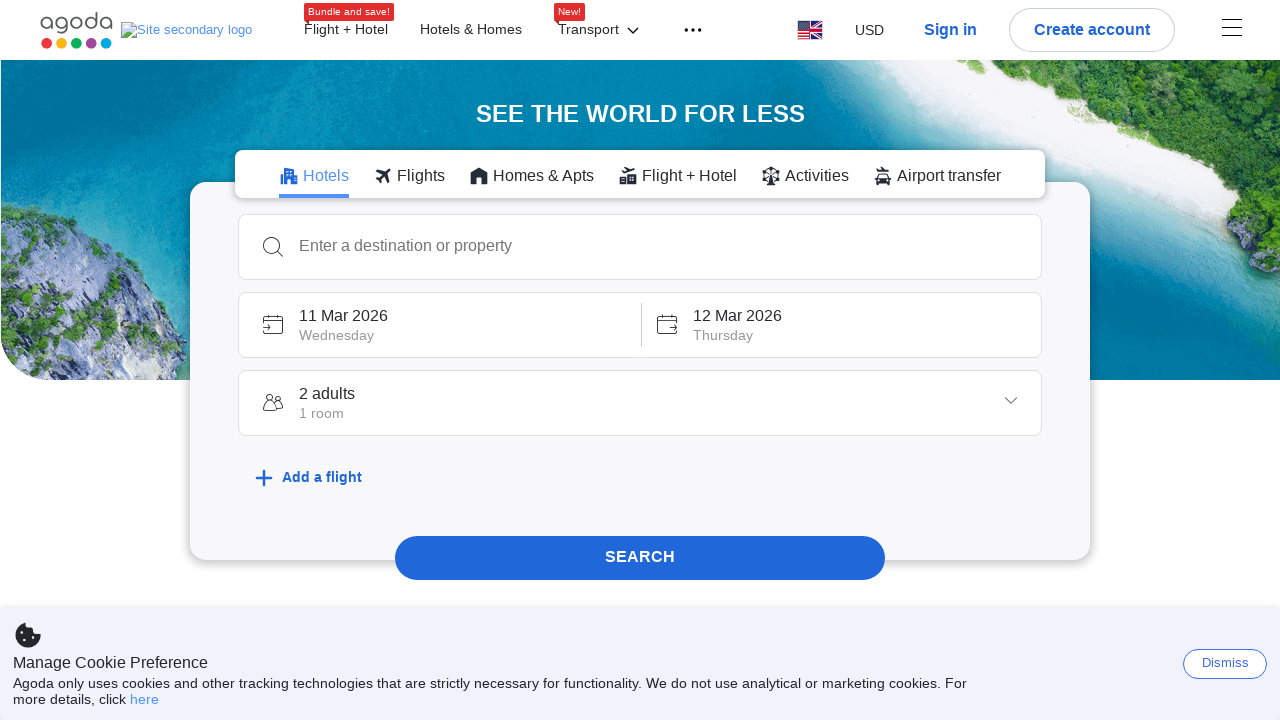

Maximized browser window to 1920x1080
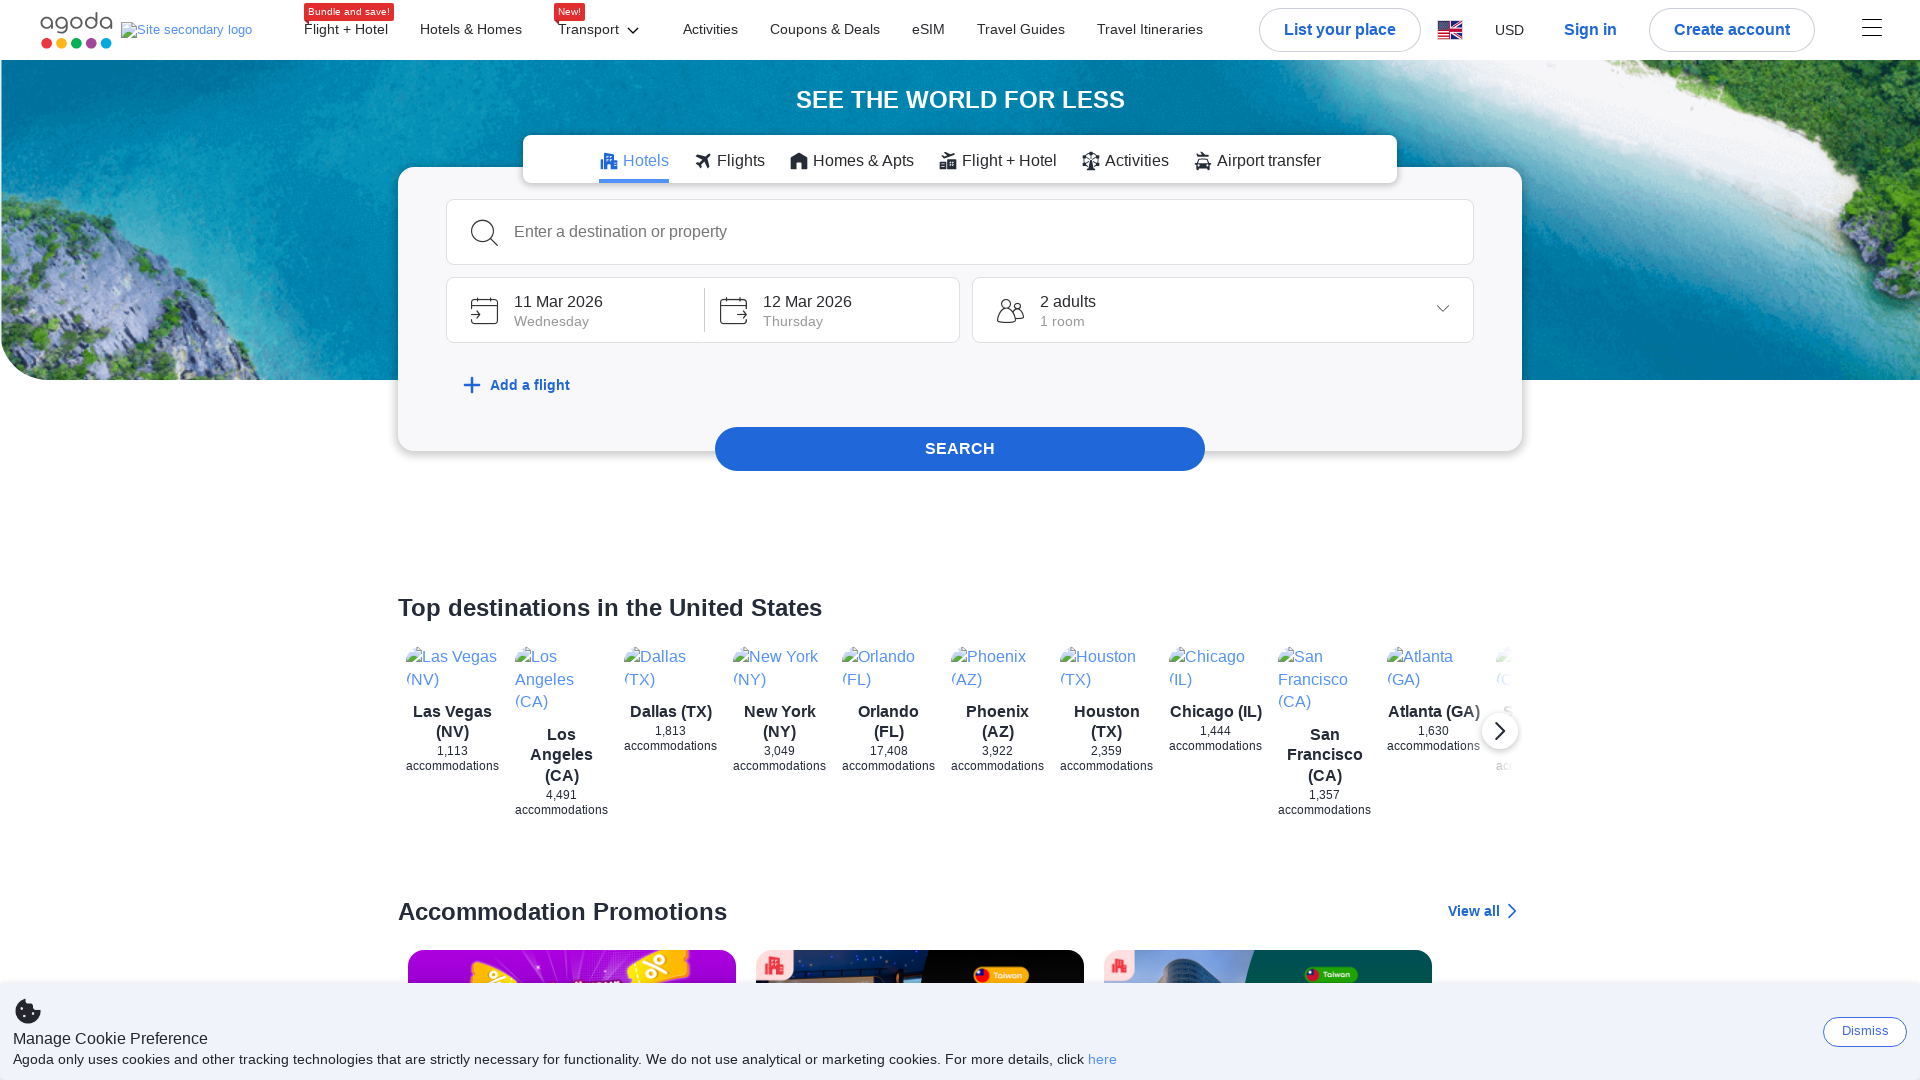

Resized browser window to 600x500
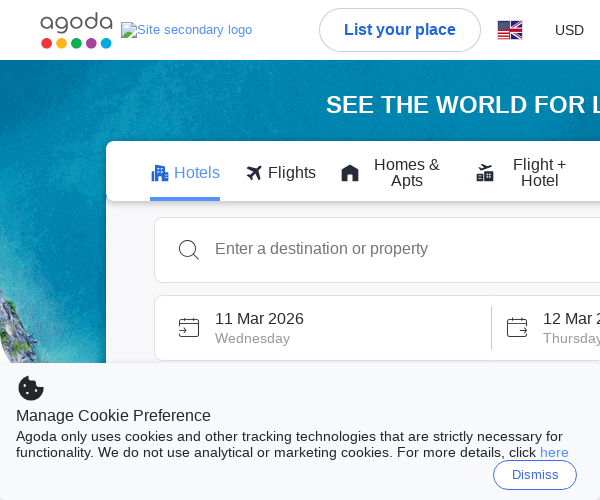

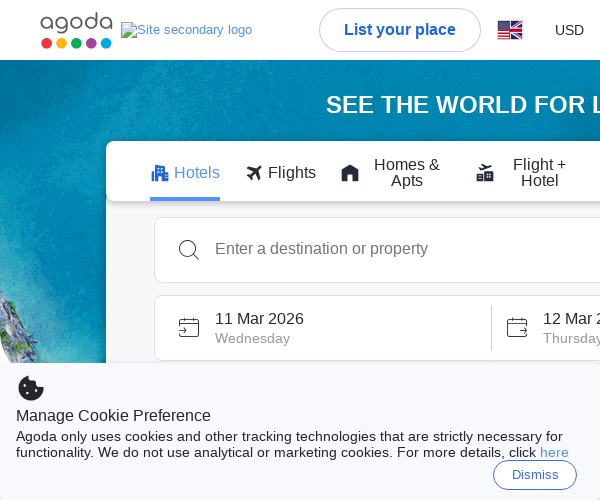